Tests searchable dynamic dropdown by clicking to open, typing a search term, and selecting from filtered results

Starting URL: https://demo.automationtesting.in/Register.html

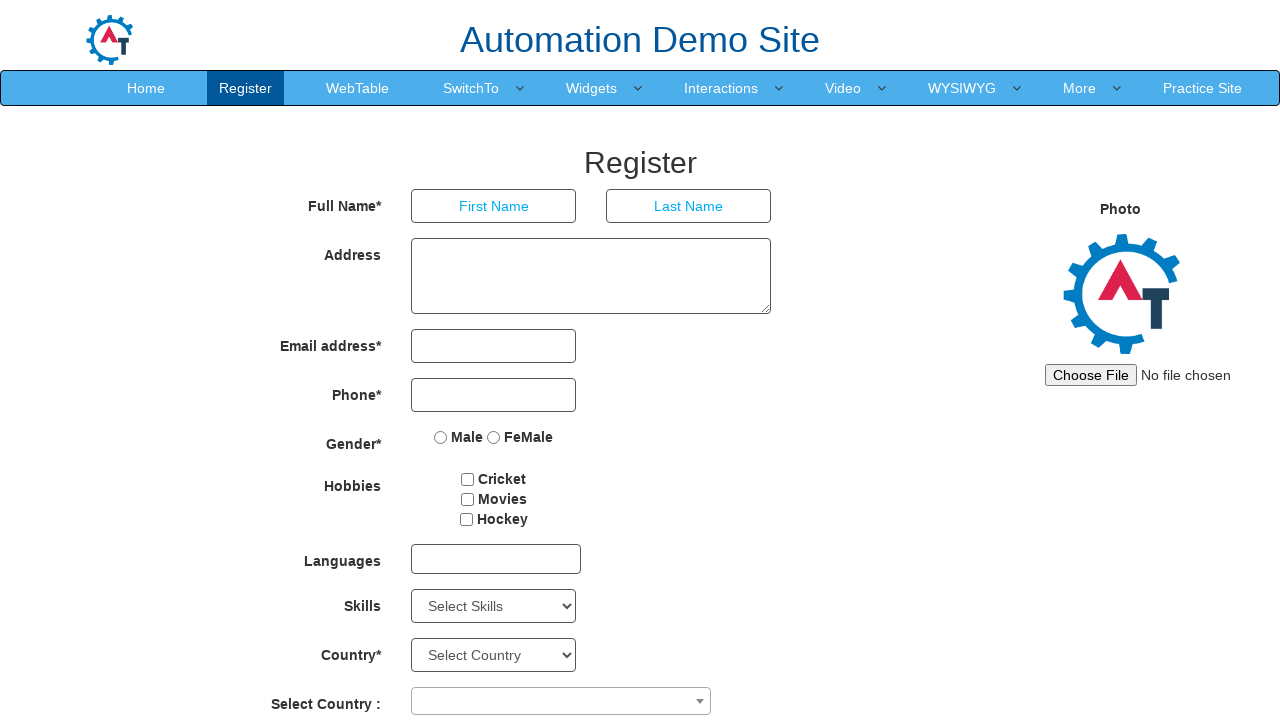

Clicked combobox to open searchable dropdown at (561, 701) on span[role="combobox"]
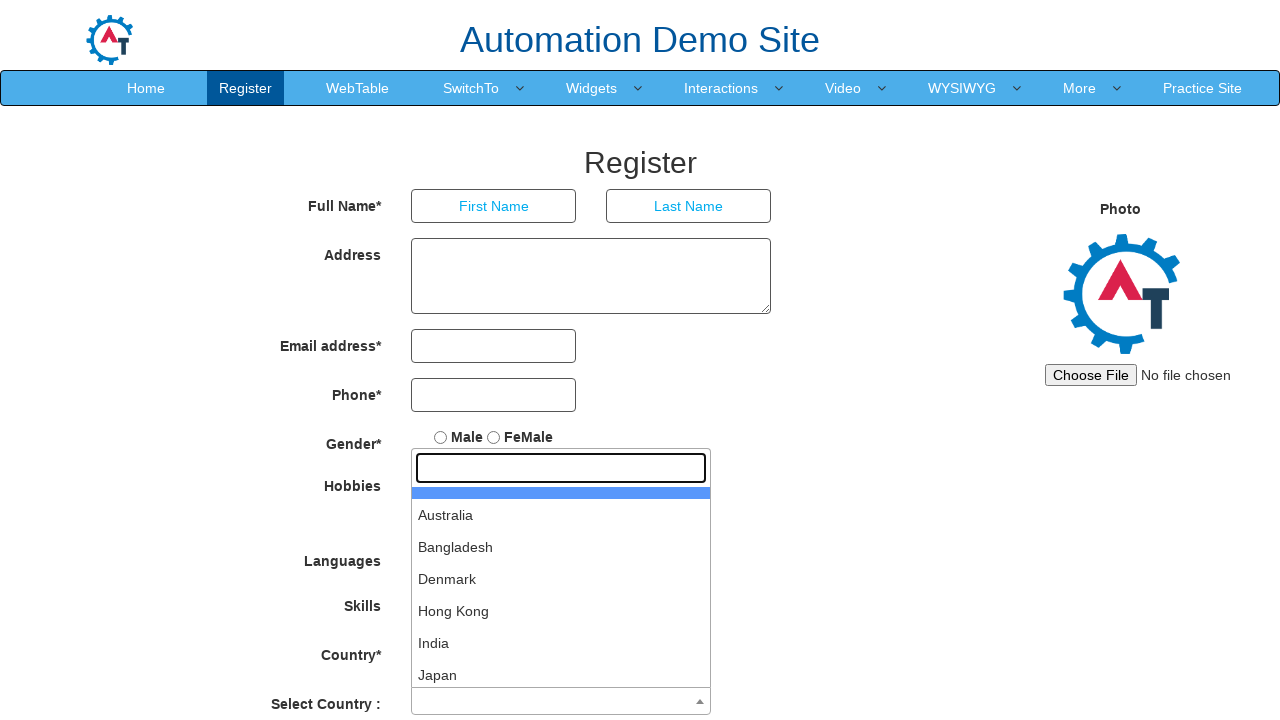

Typed 'India' in the search textbox to filter dropdown results on input[role="textbox"]
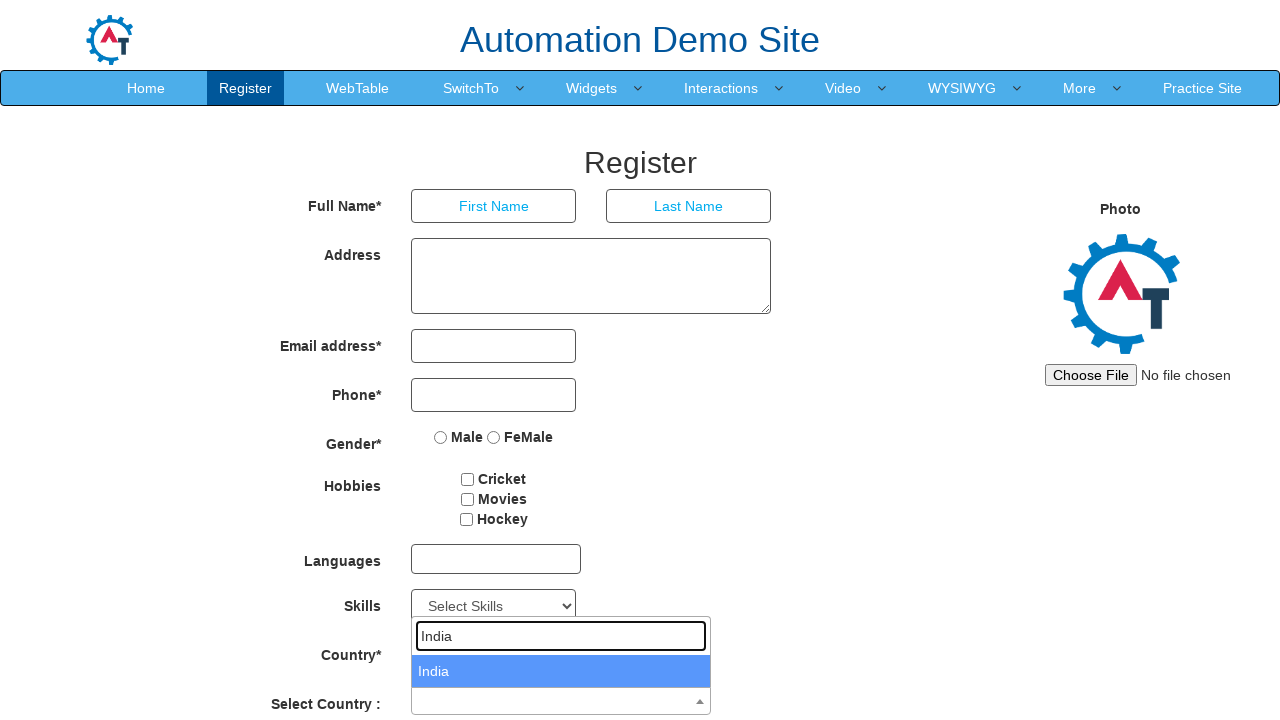

Selected 'India' from the filtered dropdown results at (561, 671) on ul#select2-country-results>li
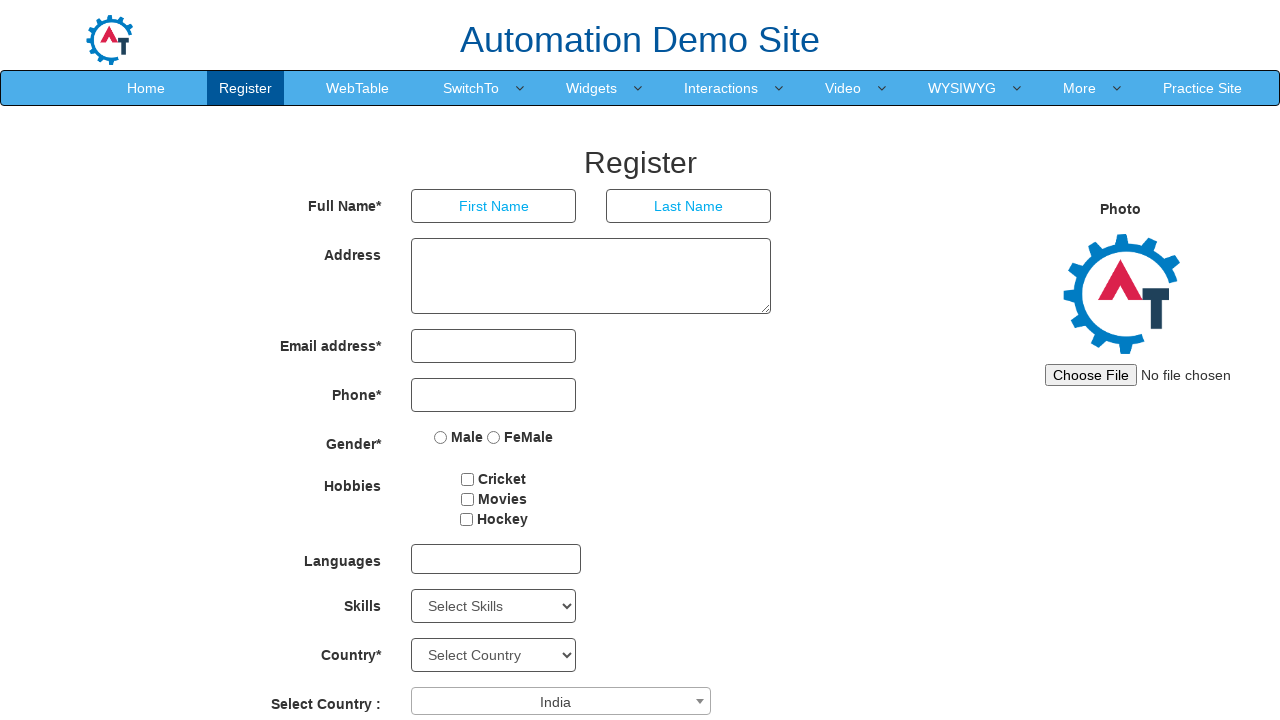

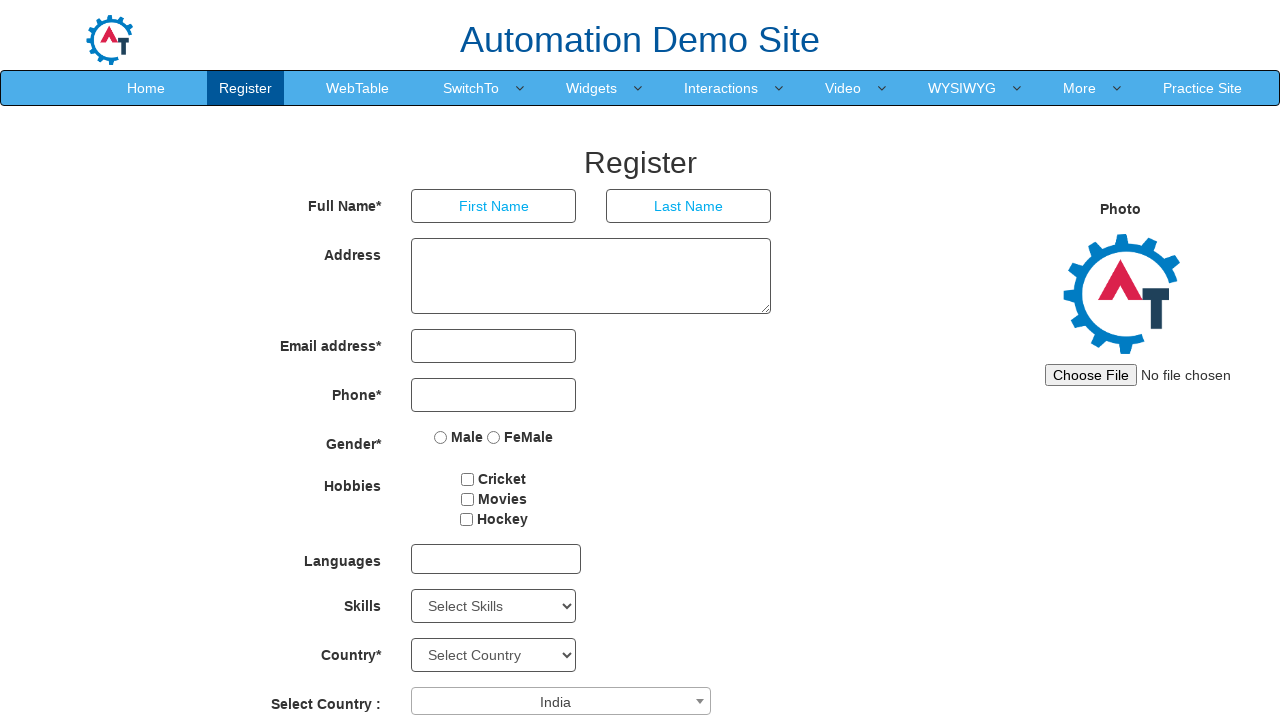